Tests jQuery UI datepicker by entering a formatted date that is 730 days from today

Starting URL: https://jqueryui.com/resources/demos/datepicker/default.html

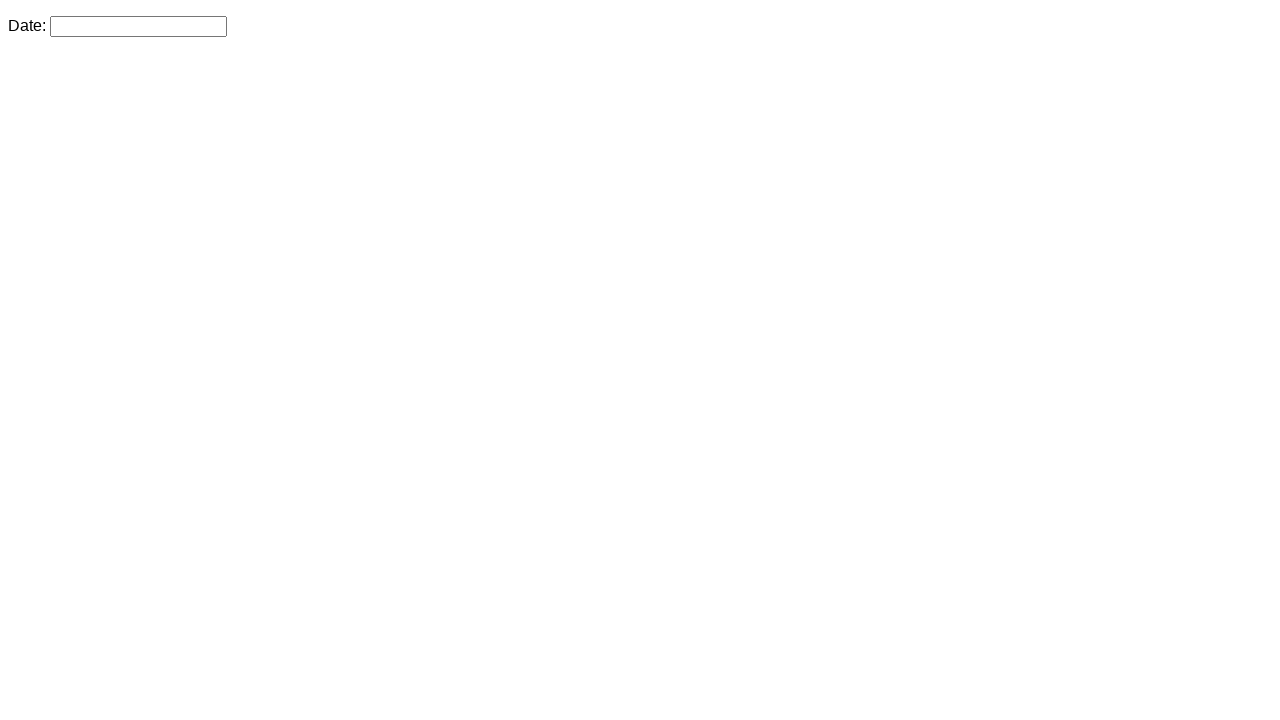

Calculated date 730 days from today: 2028/02/25
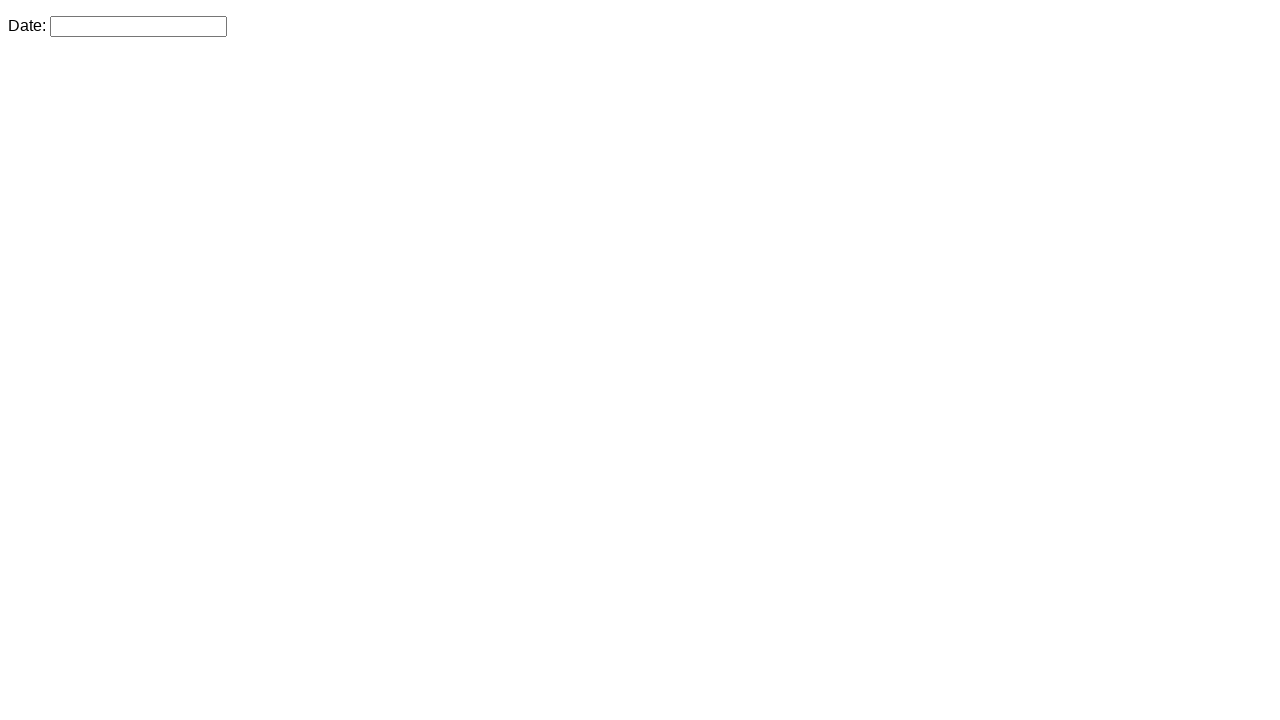

Filled datepicker field with date 2028/02/25 on #datepicker
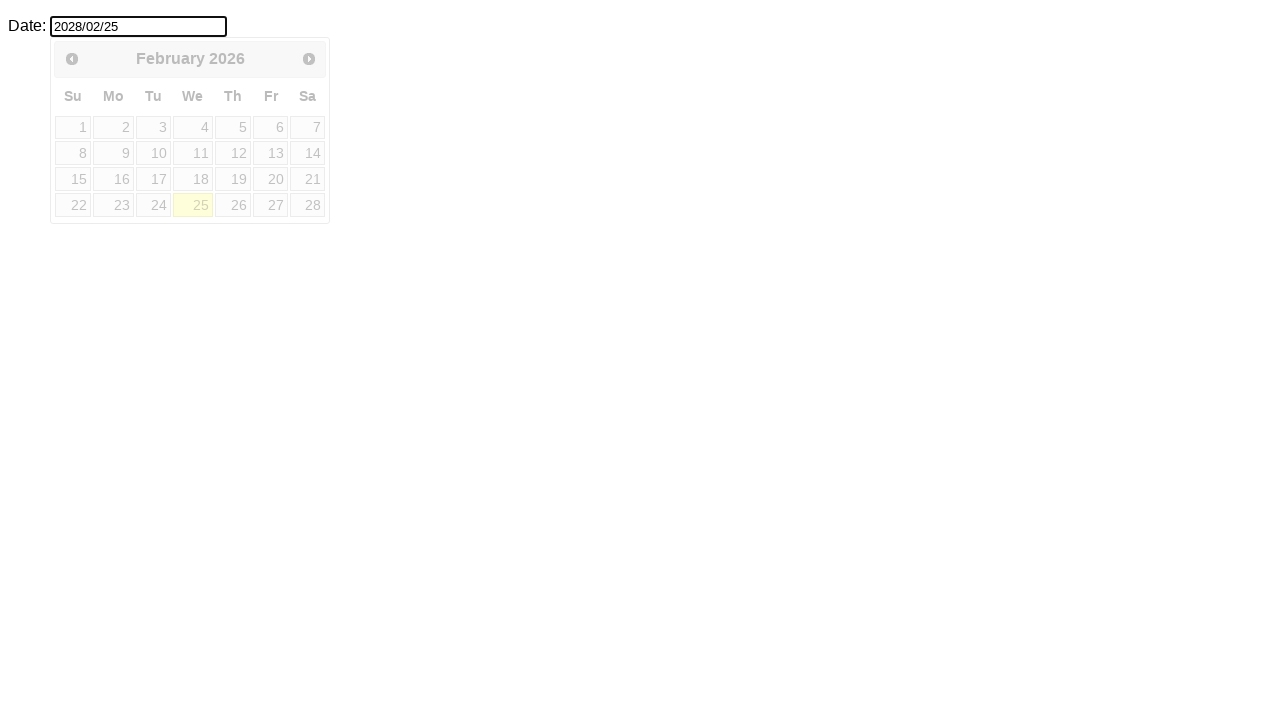

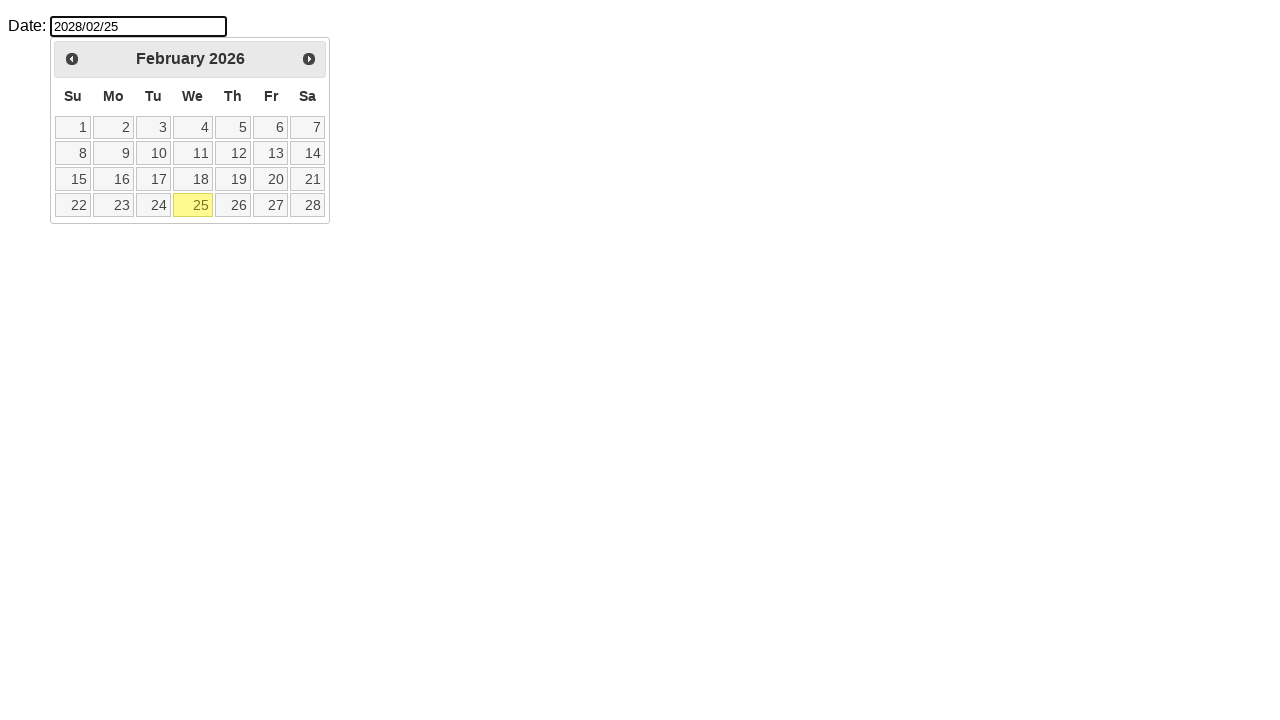